Tests clearing an input element after filling it with text

Starting URL: https://example.cypress.io/commands/actions

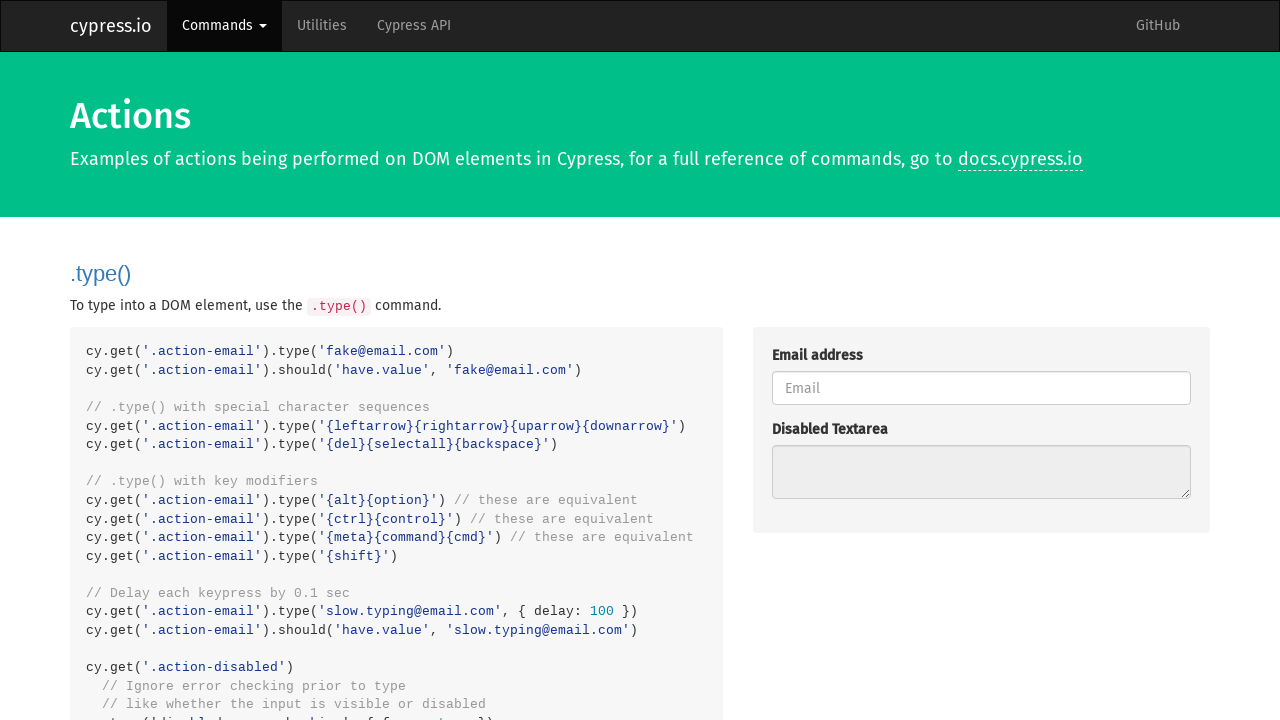

Filled input element with 'Clear this text' on .action-clear
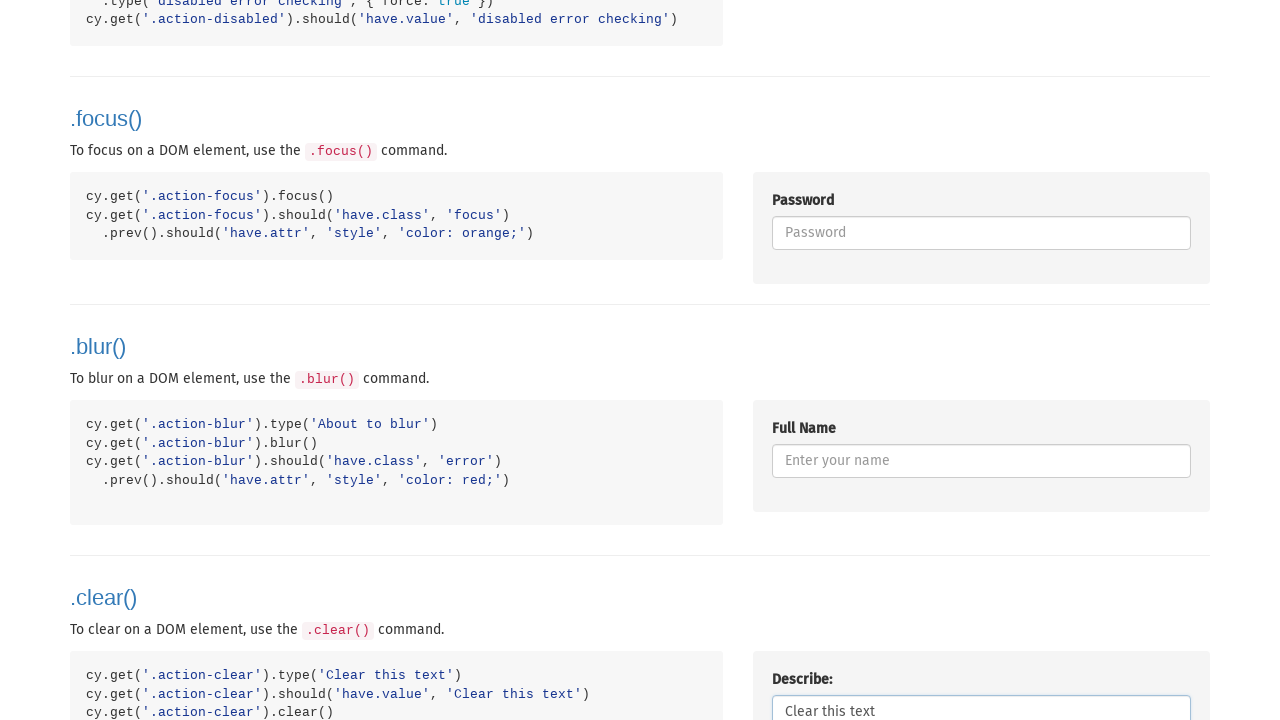

Cleared the input element using .clear() on .action-clear
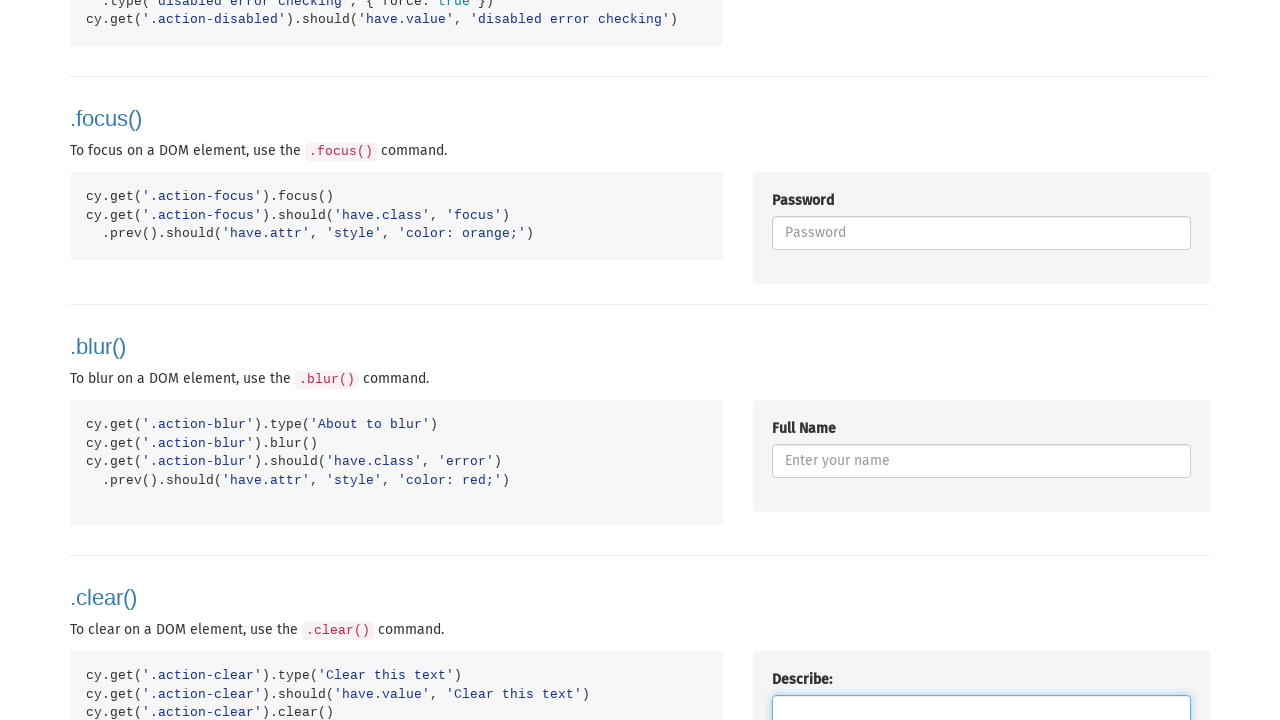

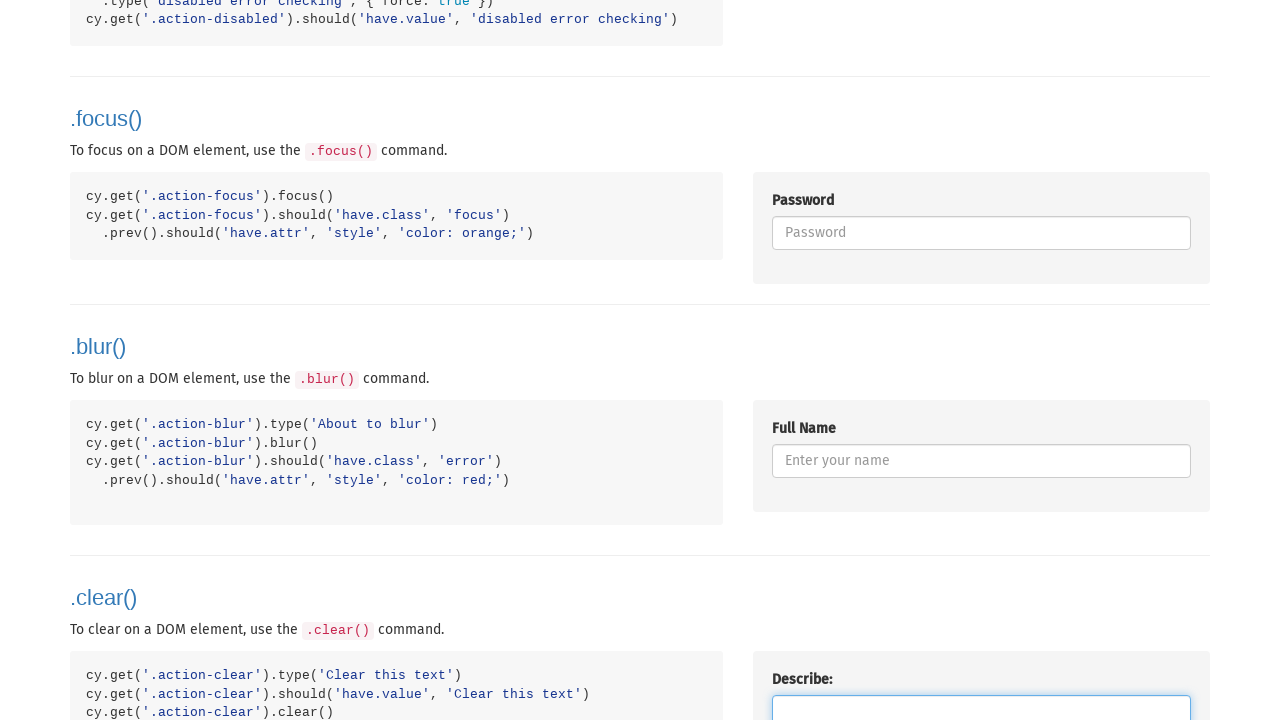